Tests hover functionality by hovering over the first avatar figure on the page and verifying that the caption (additional user information) becomes visible.

Starting URL: http://the-internet.herokuapp.com/hovers

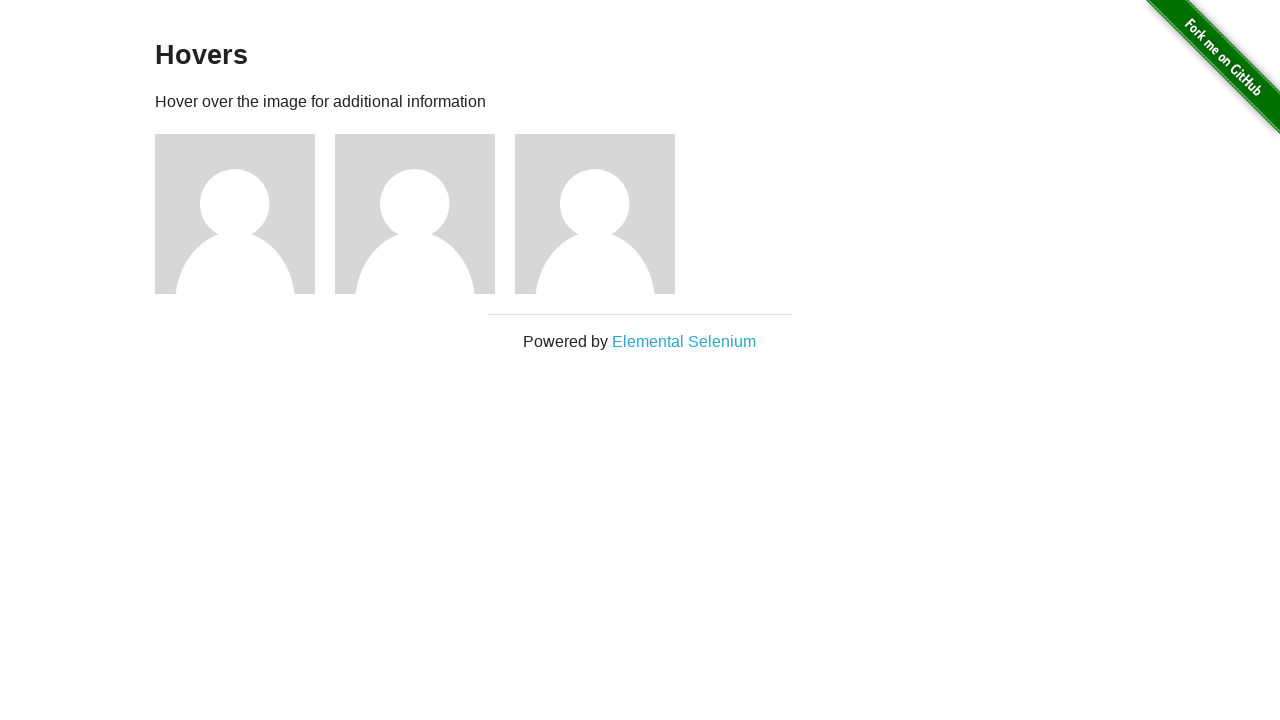

Navigated to hovers test page
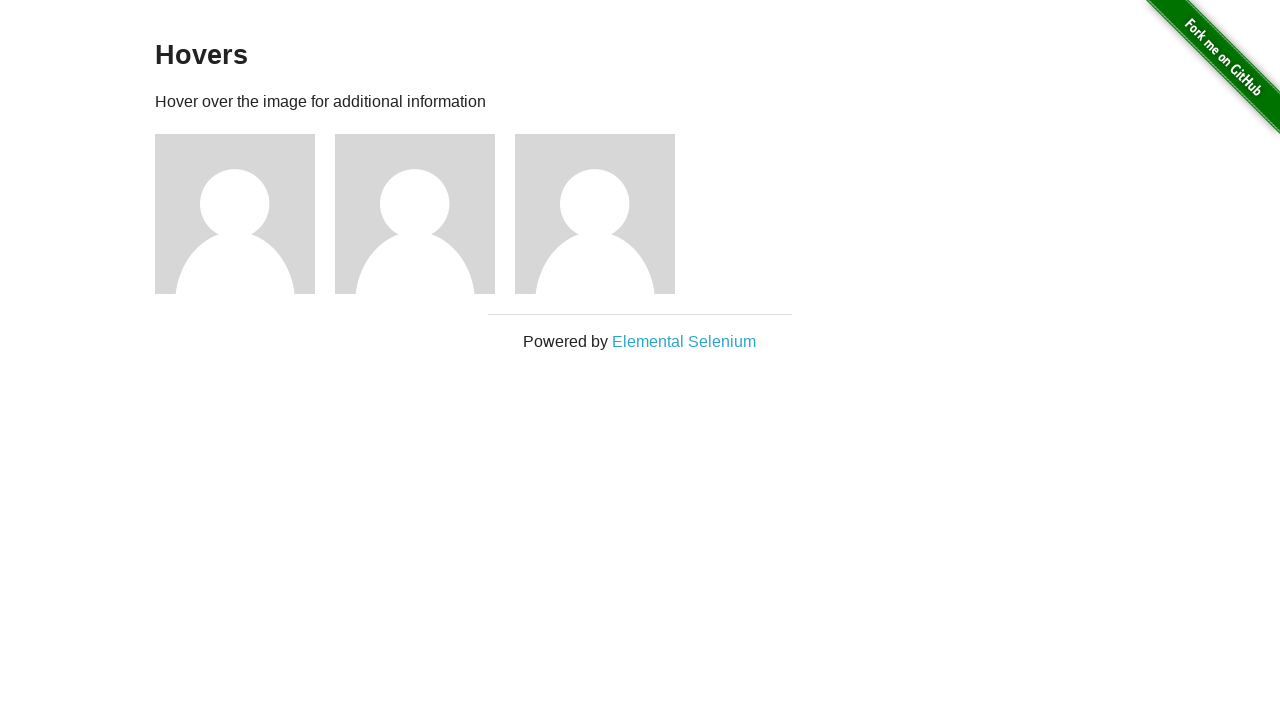

Located first avatar figure element
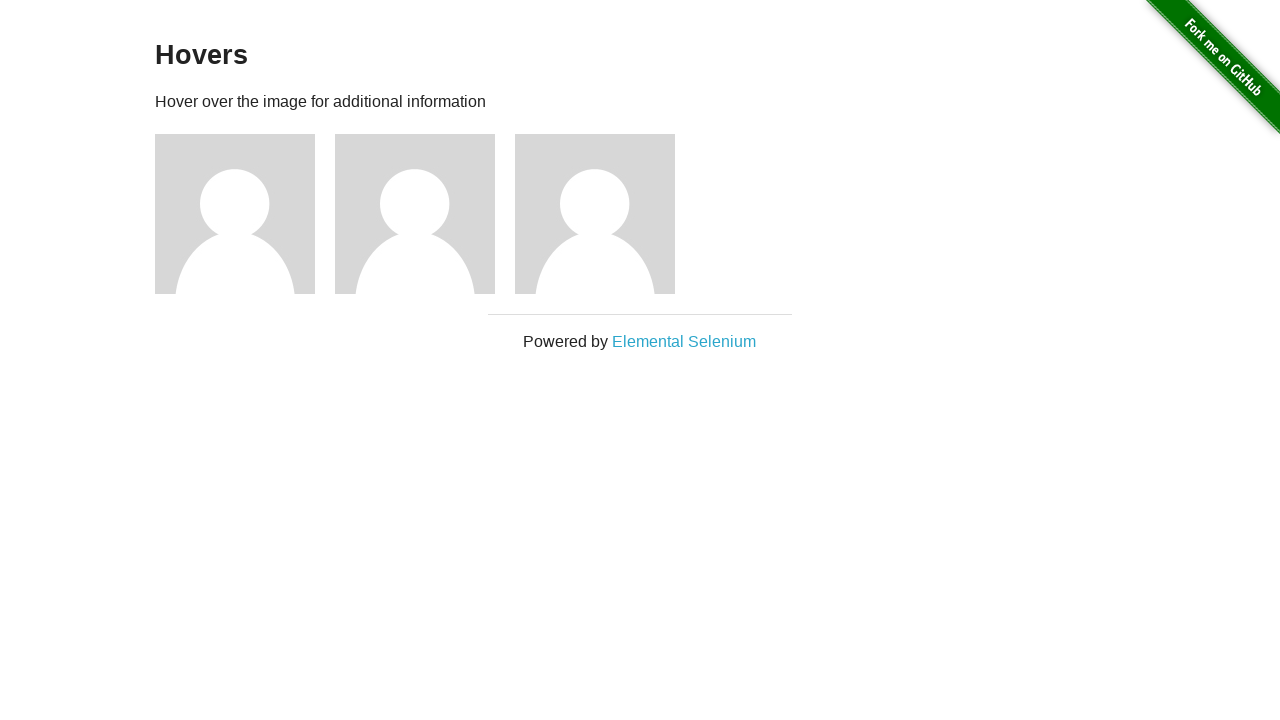

Hovered over the first avatar figure at (245, 214) on .figure >> nth=0
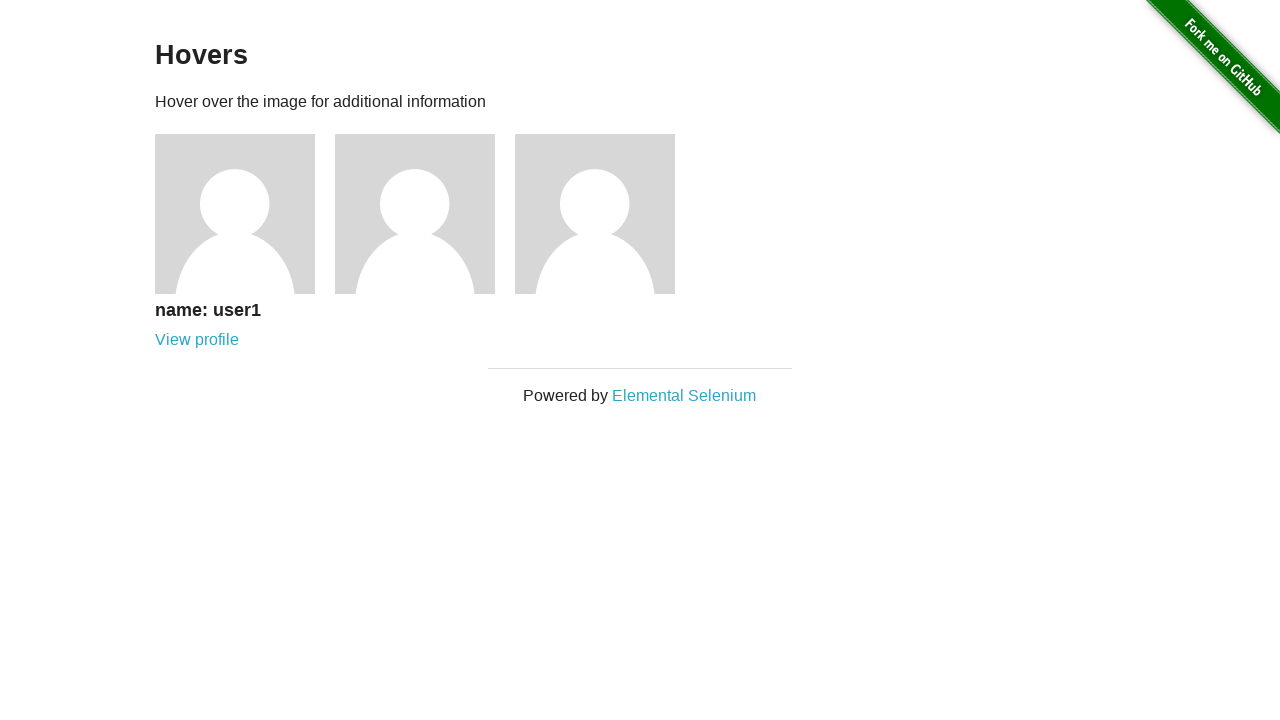

Located caption element
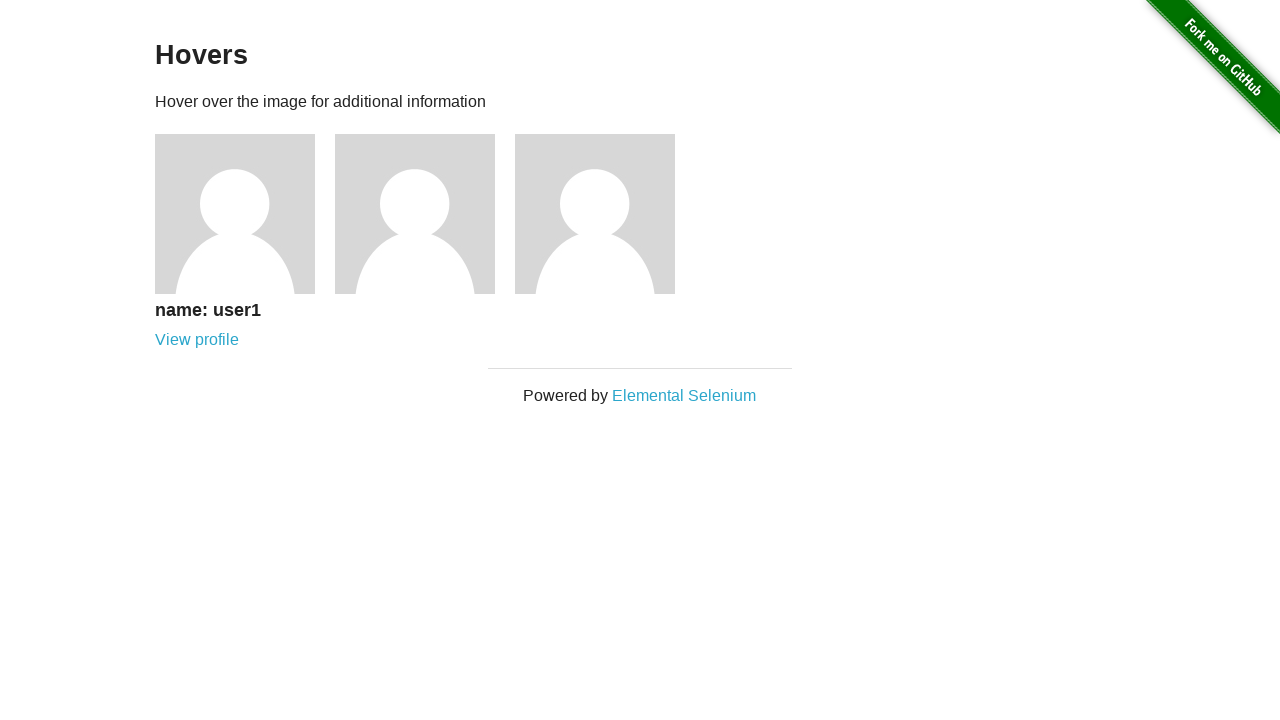

Verified that caption is visible after hover
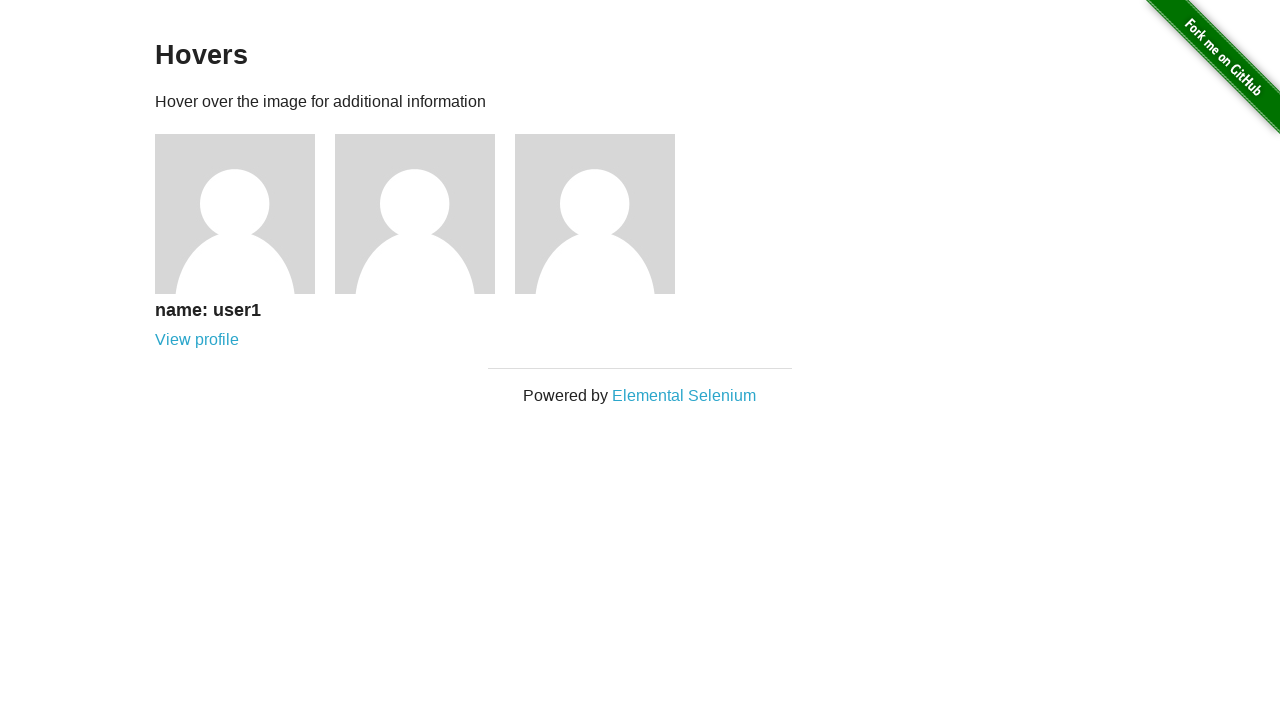

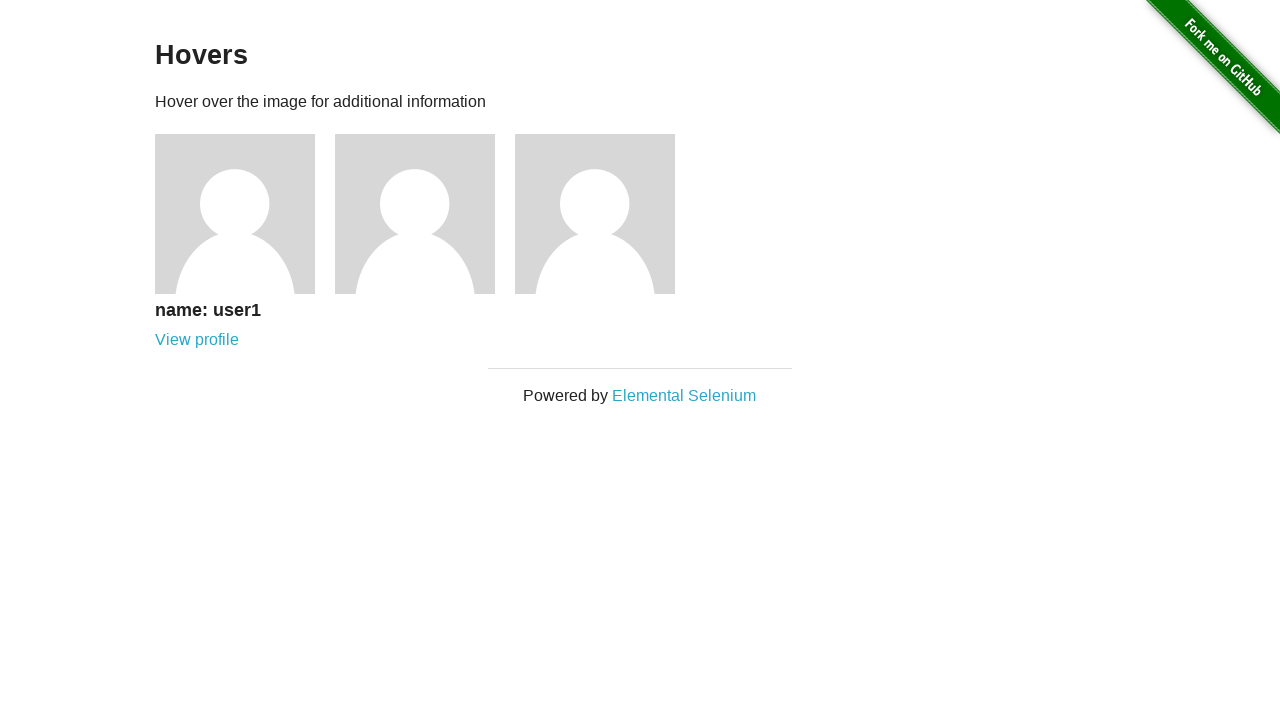